Clicks the Shop link in the header navigation and verifies it navigates to the products page.

Starting URL: https://webshop-agil-testautomatiserare.netlify.app/

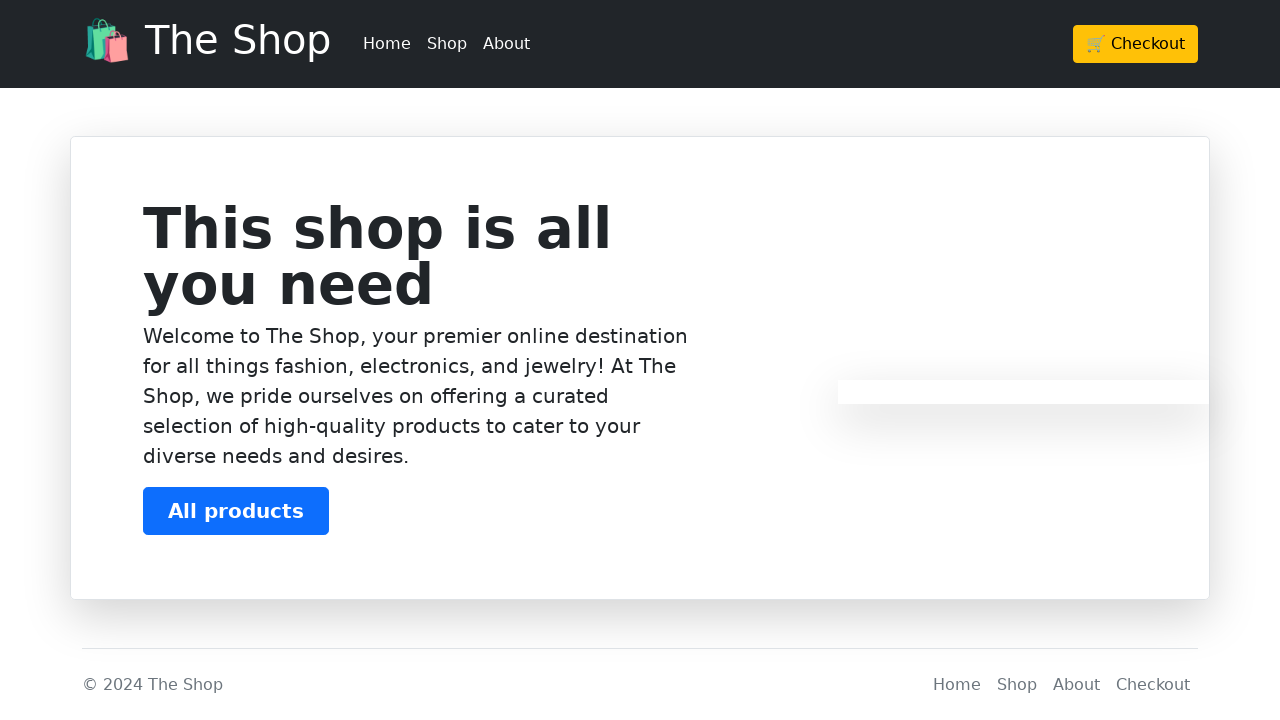

Waited for Shop link in header navigation to be available
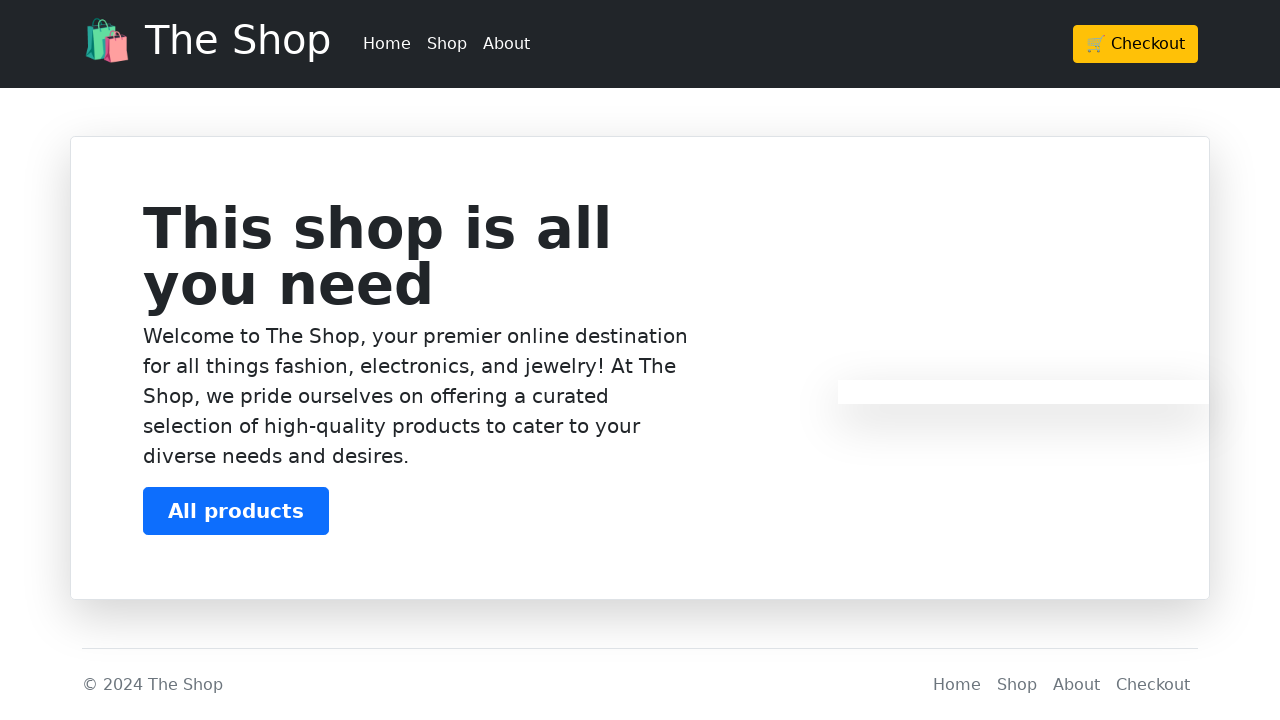

Clicked the Shop link in header navigation at (447, 44) on body > header > div > div > ul > li:nth-child(2) > a
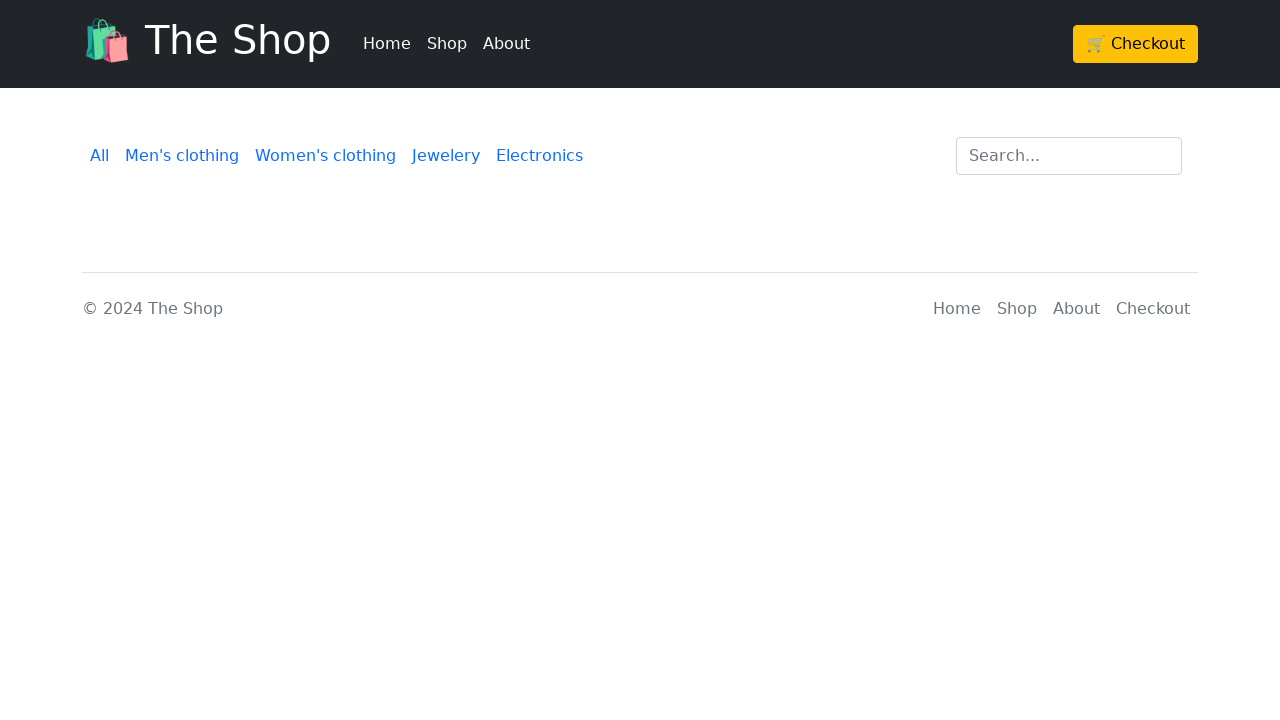

Waited for navigation to products page URL
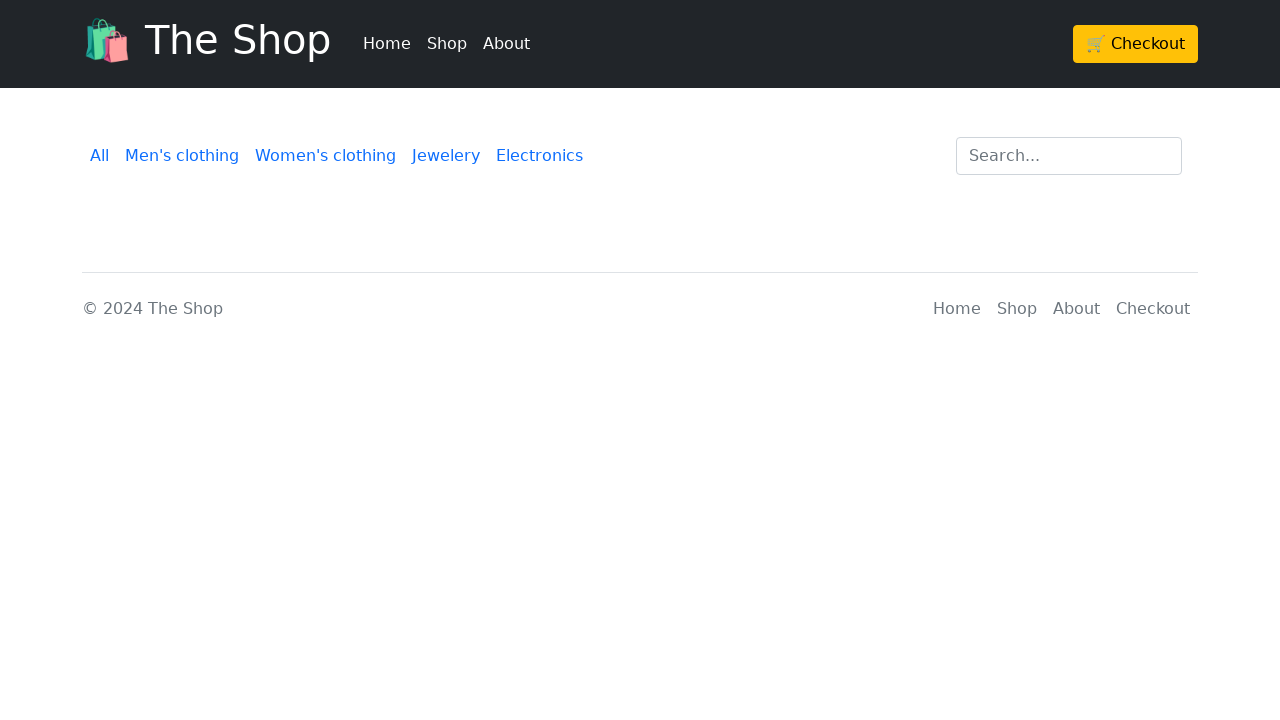

Verified current URL matches products page URL
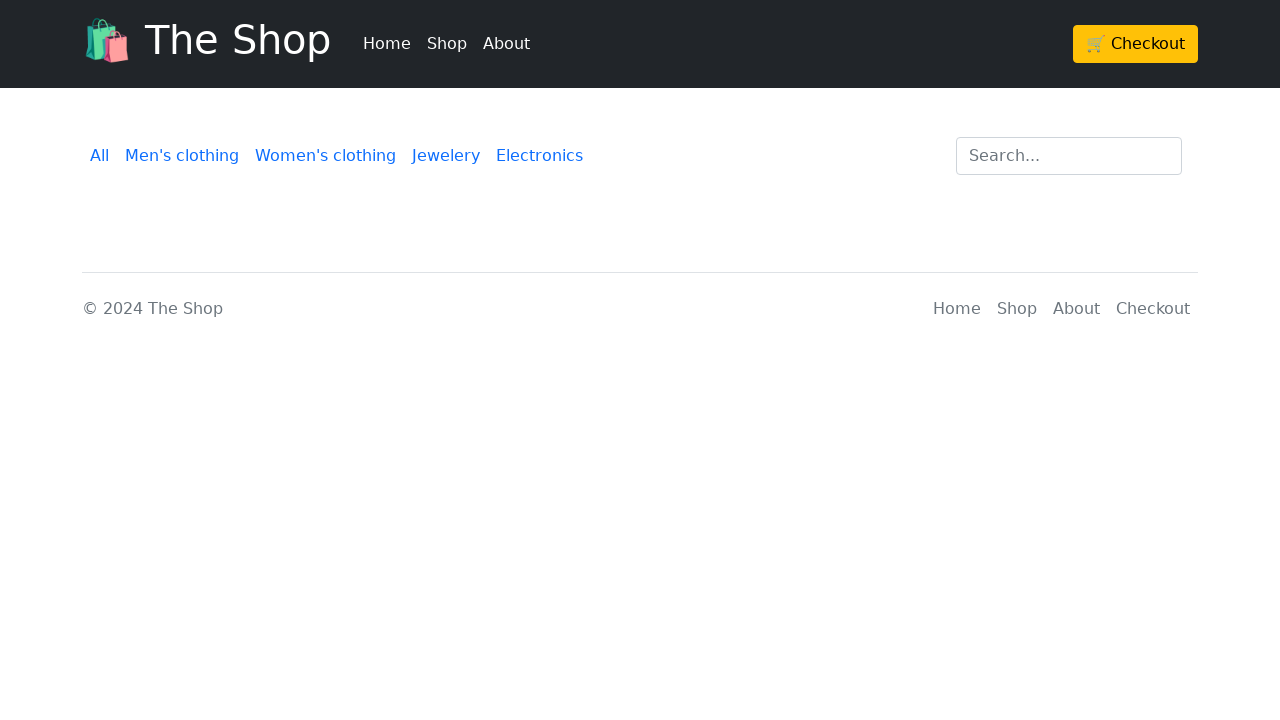

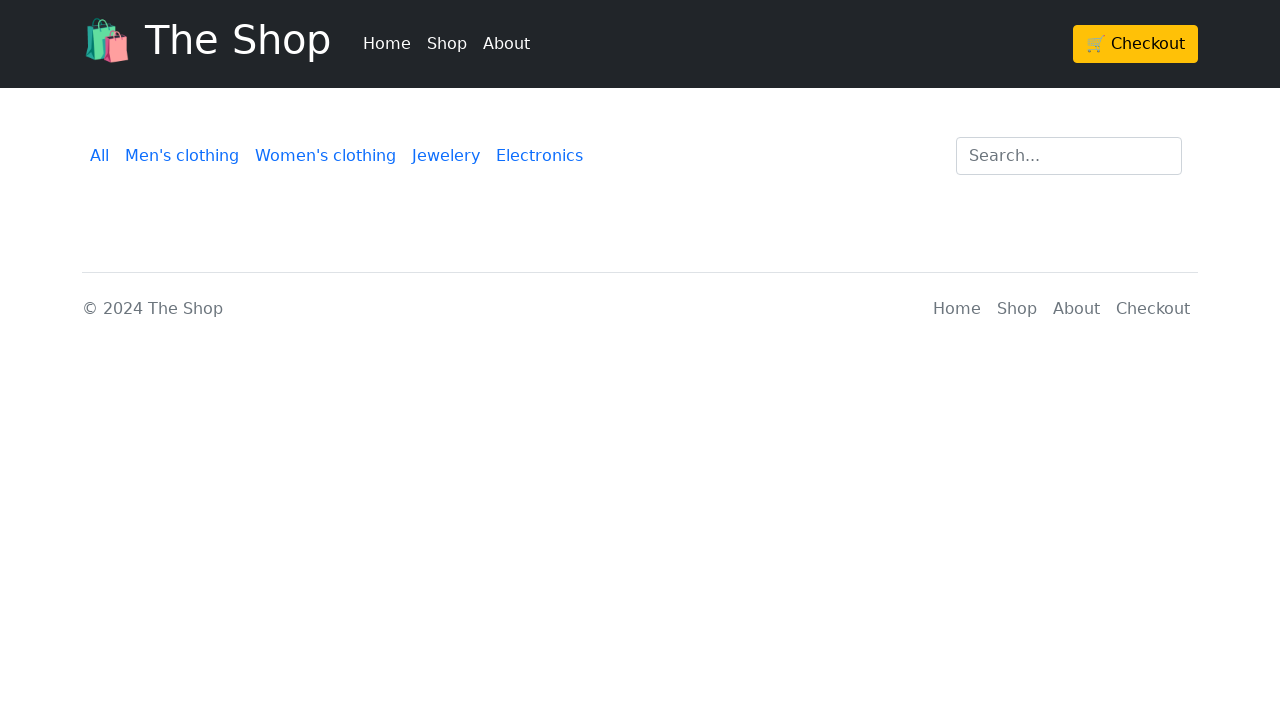